Tests adding multiple vegetables to cart on an e-commerce site by searching for specific product names and clicking their add to cart buttons

Starting URL: https://rahulshettyacademy.com/seleniumPractise/#/

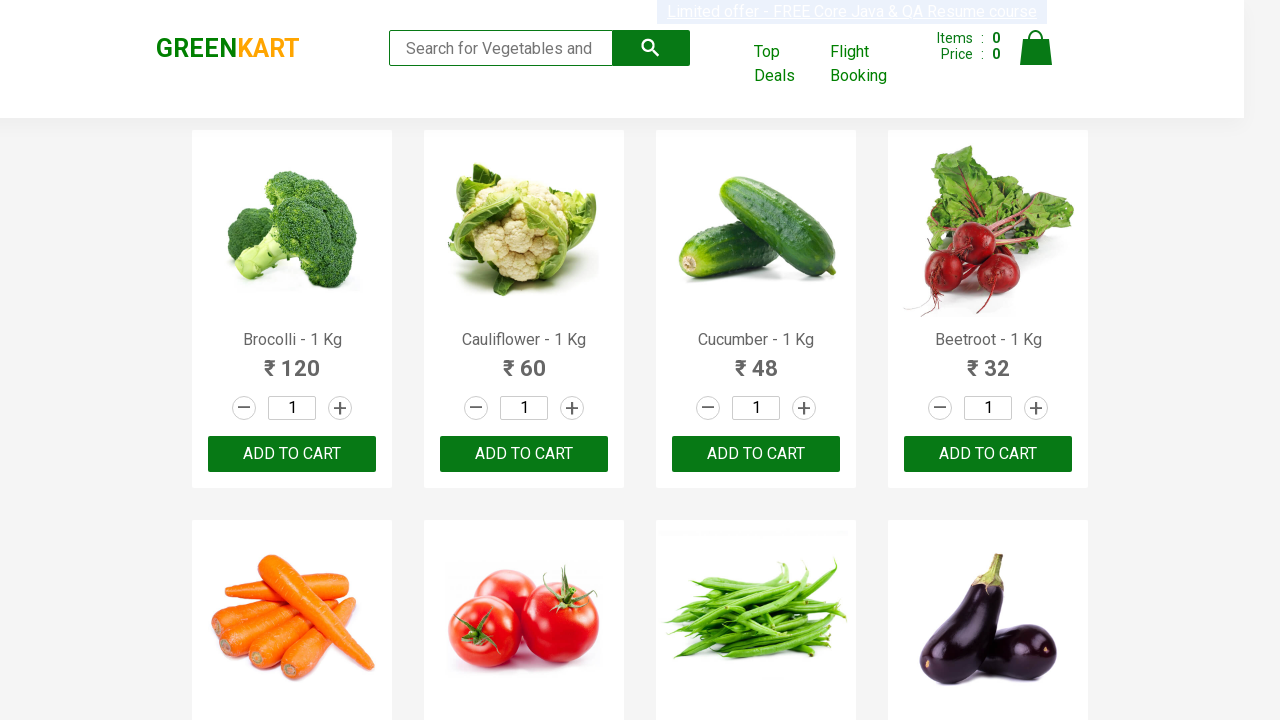

Waited for product names to load
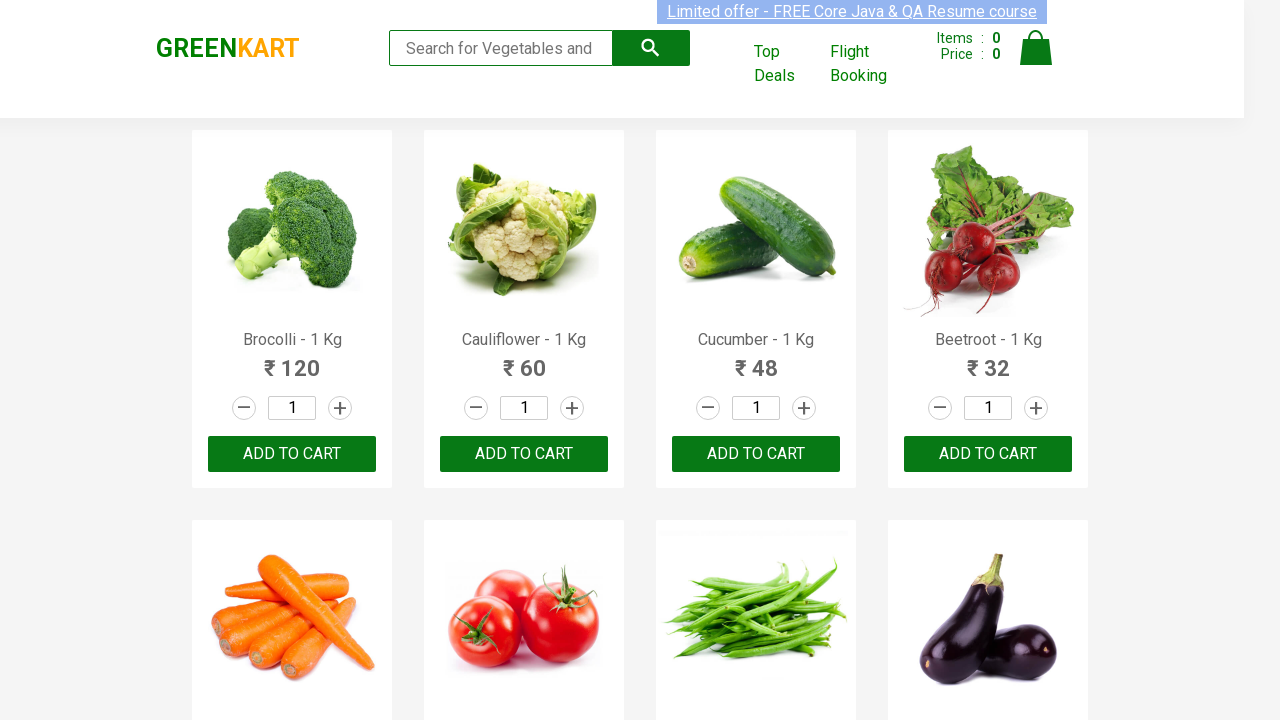

Retrieved all product elements
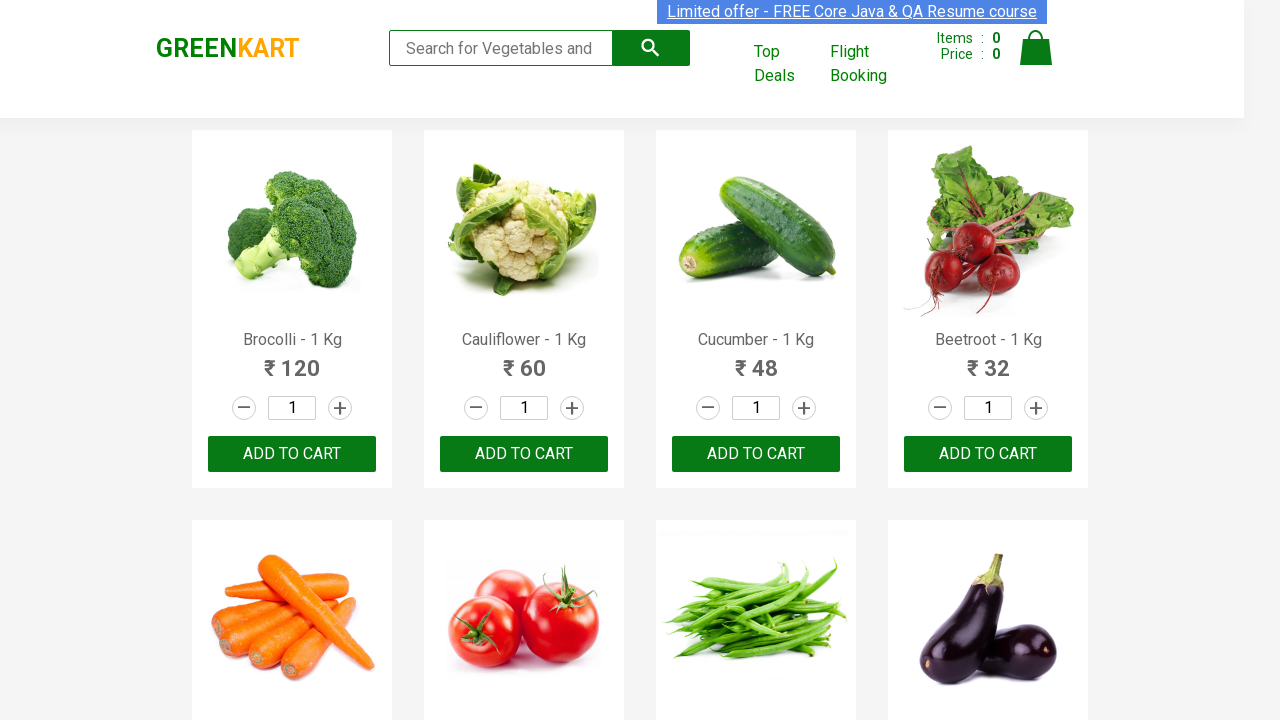

Clicked 'Add to Cart' button for Brocolli at (292, 454) on div.product-action >> nth=0
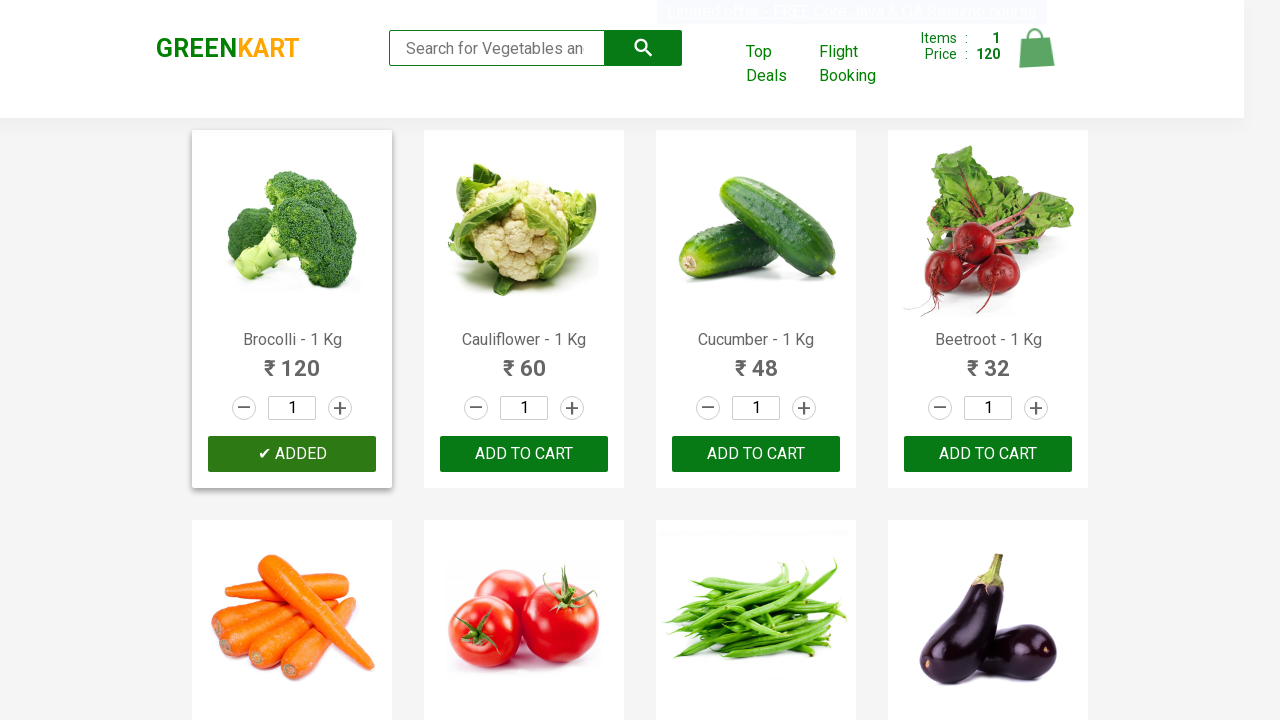

Clicked 'Add to Cart' button for Cucumber at (756, 454) on div.product-action >> nth=2
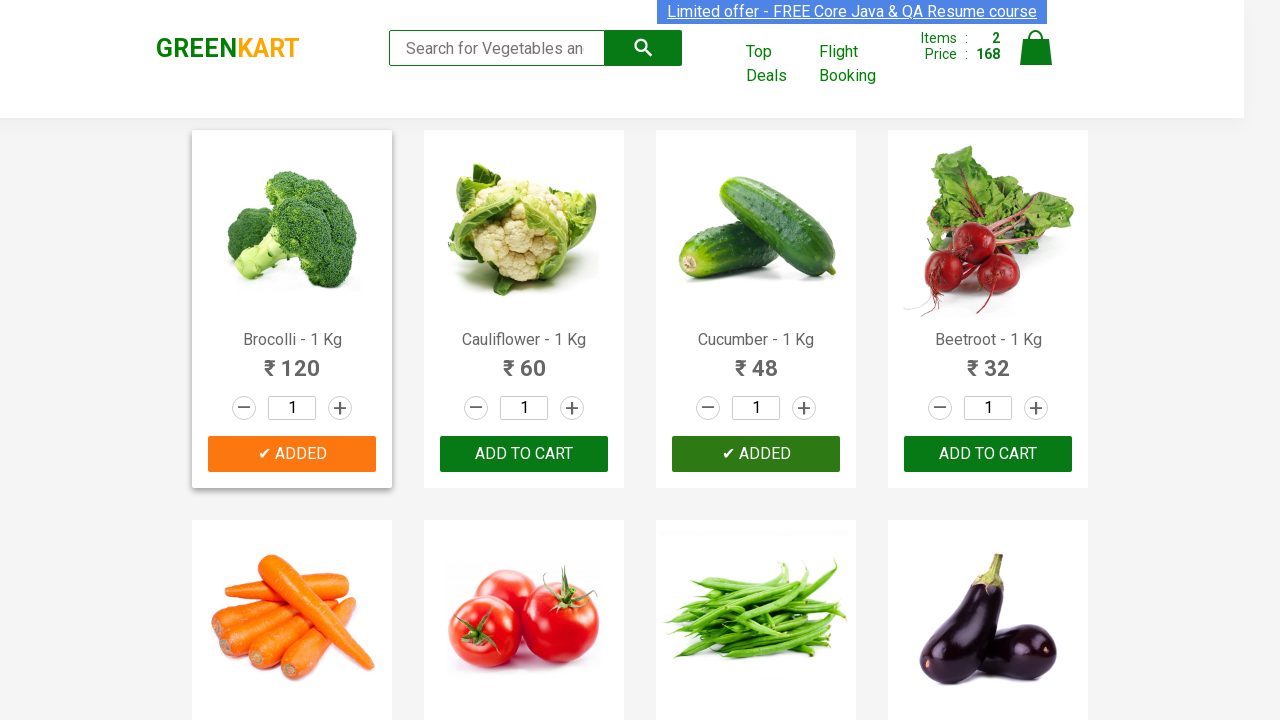

Clicked 'Add to Cart' button for Beetroot at (988, 454) on div.product-action >> nth=3
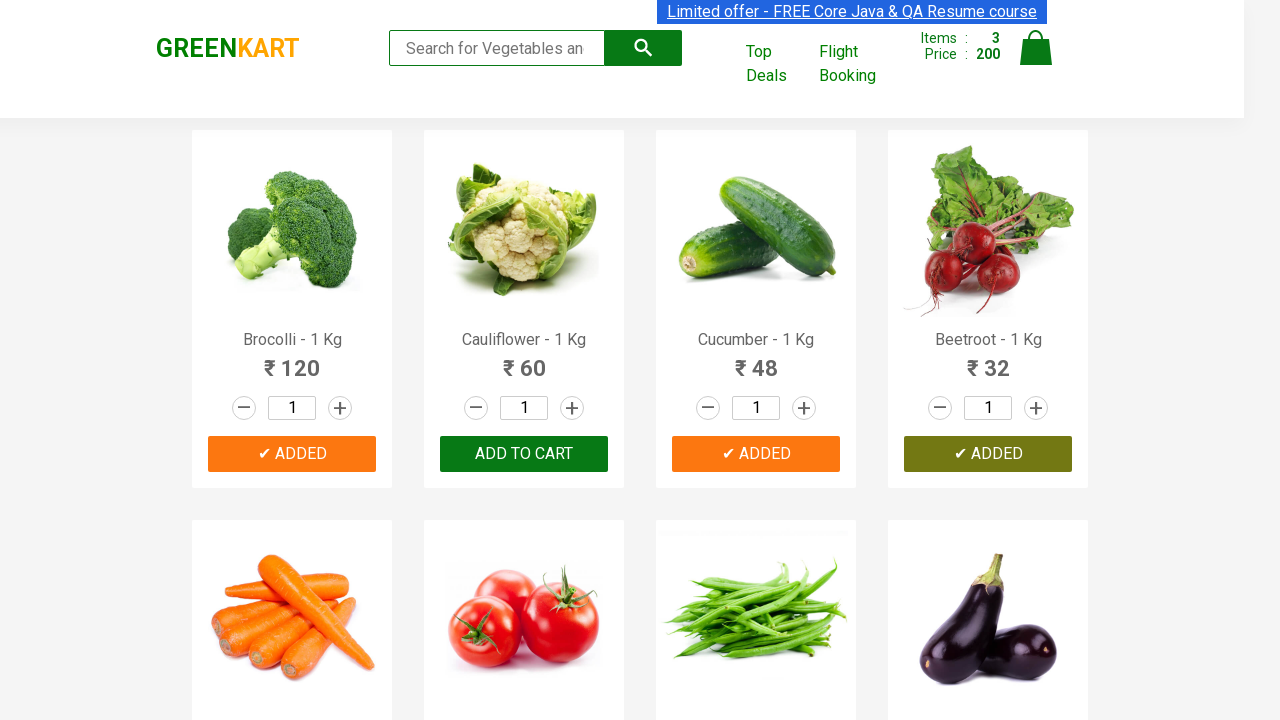

Clicked 'Add to Cart' button for Tomato at (524, 360) on div.product-action >> nth=5
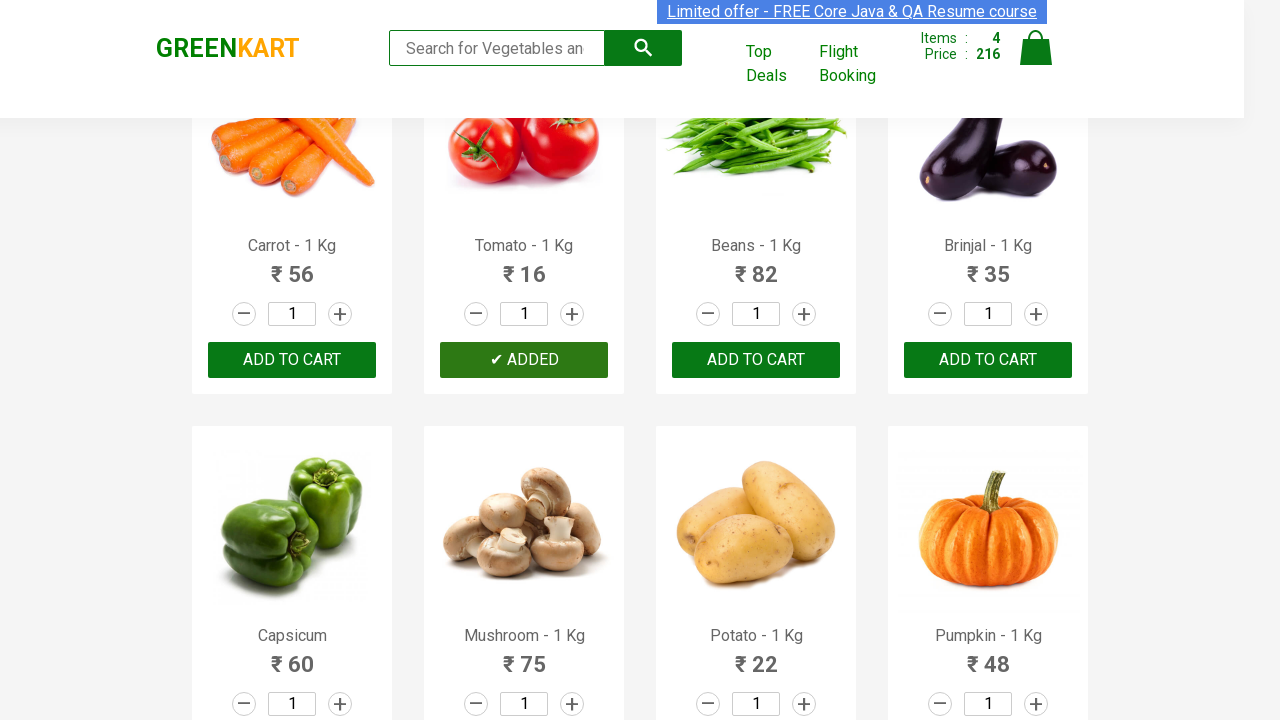

Waited 2 seconds for cart to update
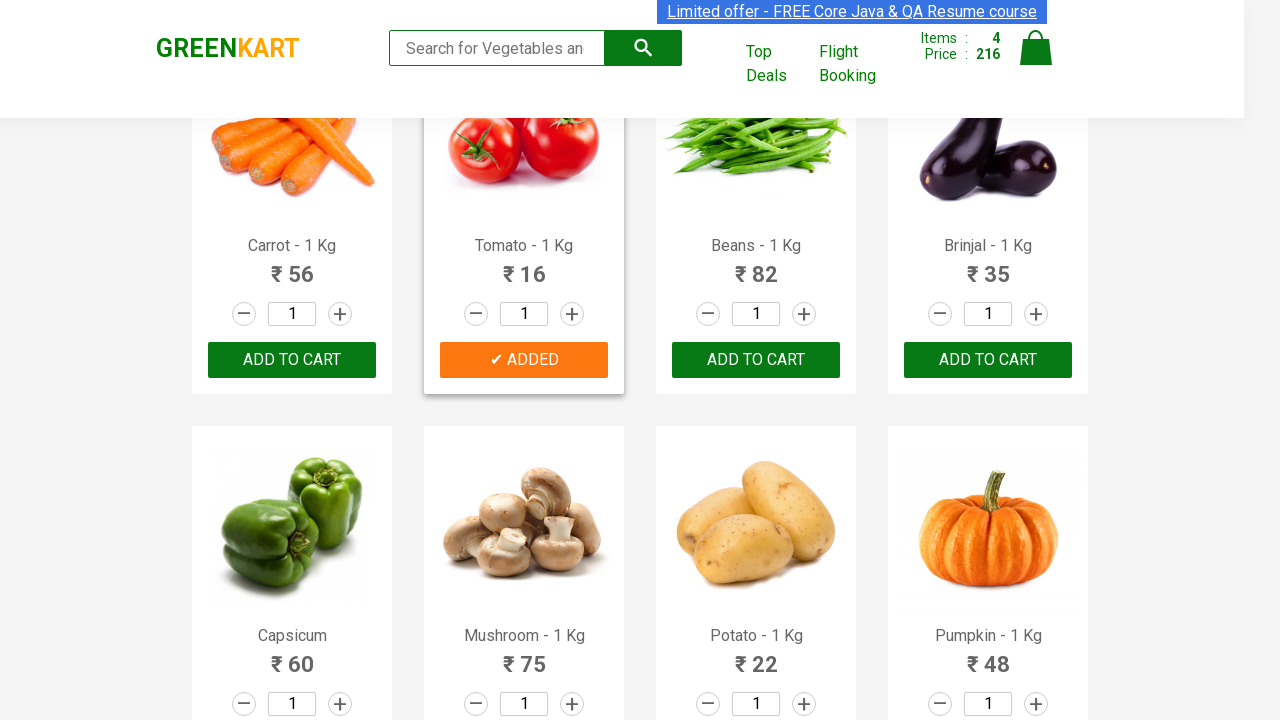

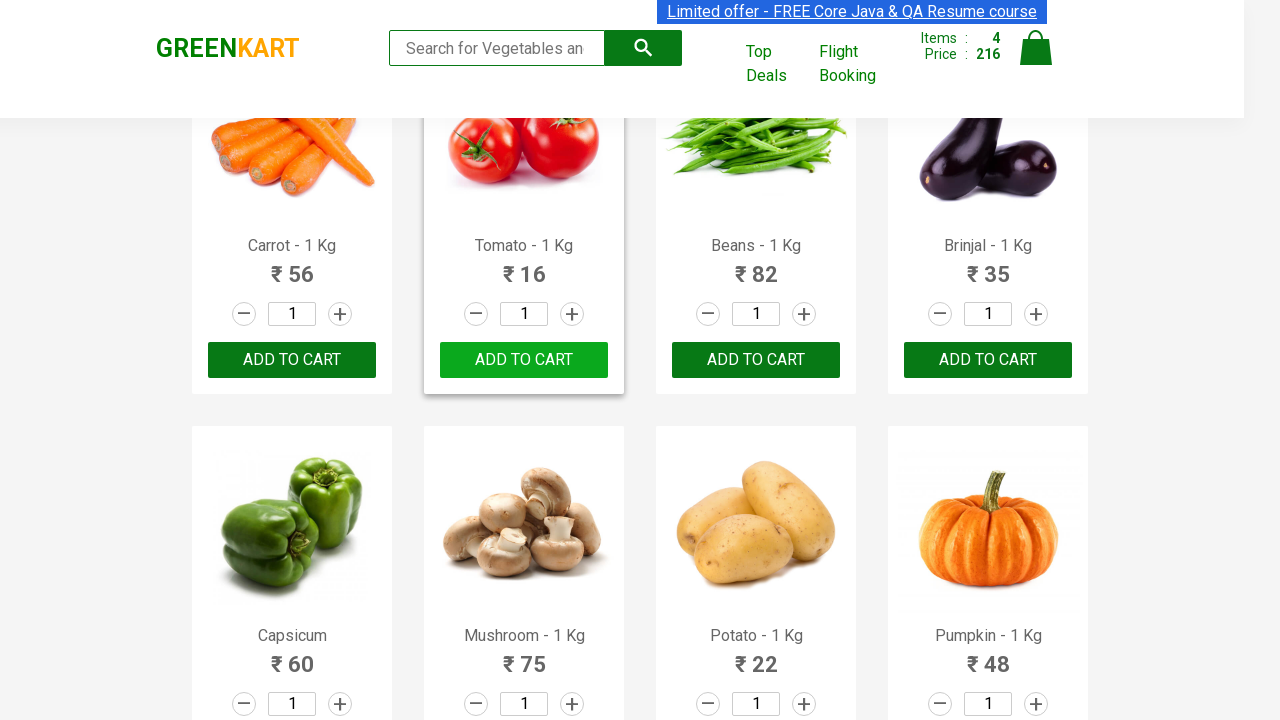